Verifies that all navigation links (Home, Products, About Us, Contact, Upload) are displayed correctly in the main menu

Starting URL: https://practice-react.sdetunicorns.com/

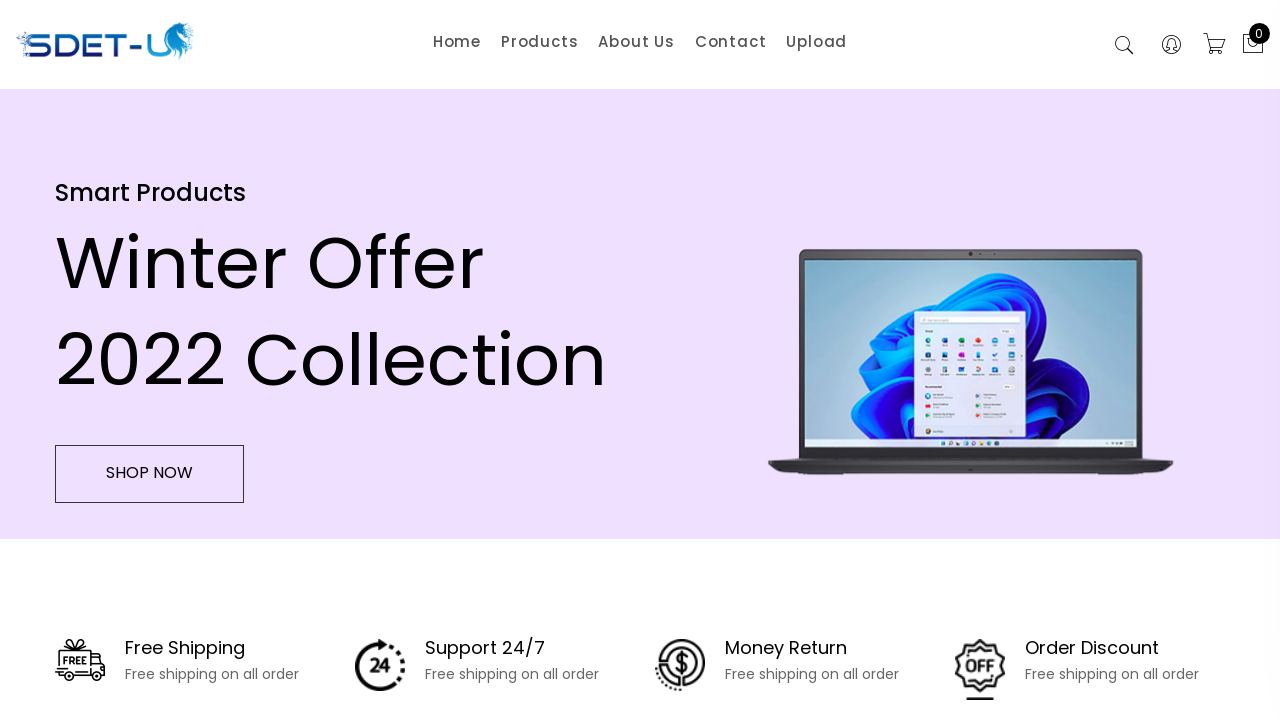

Navigated to practice-react.sdetunicorns.com
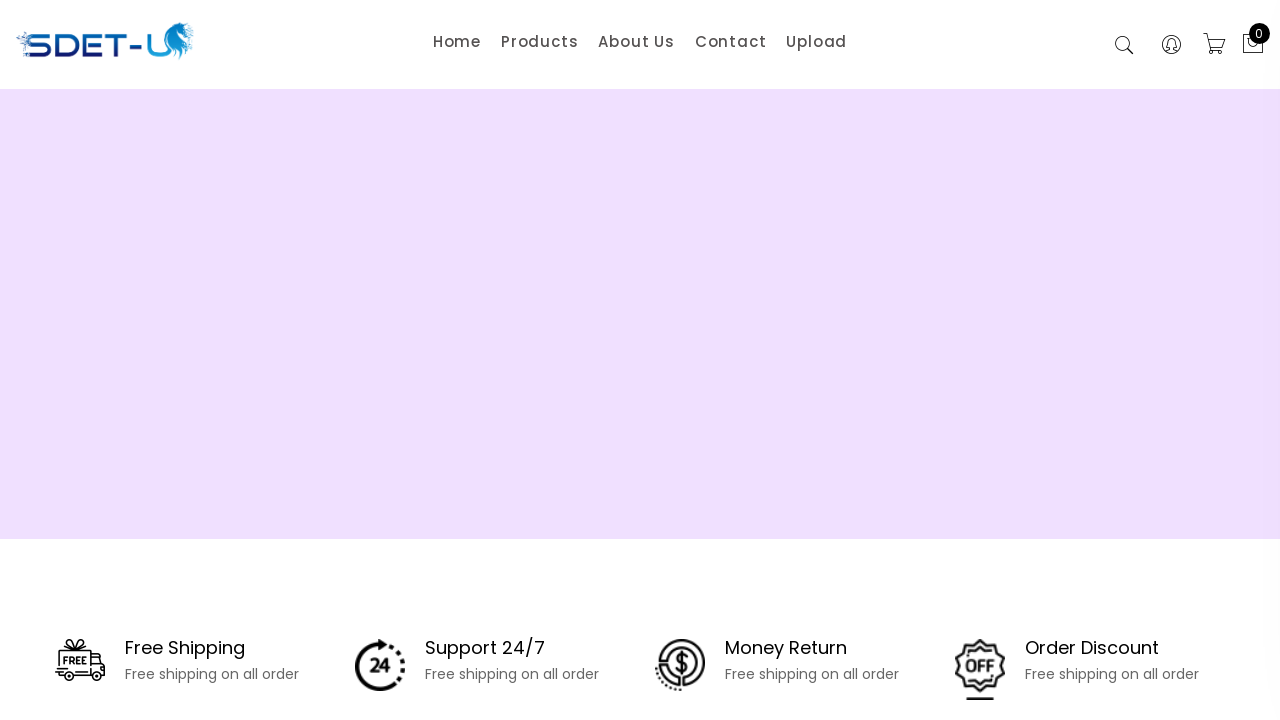

Verified navigation link 'Home' is displayed in position 1
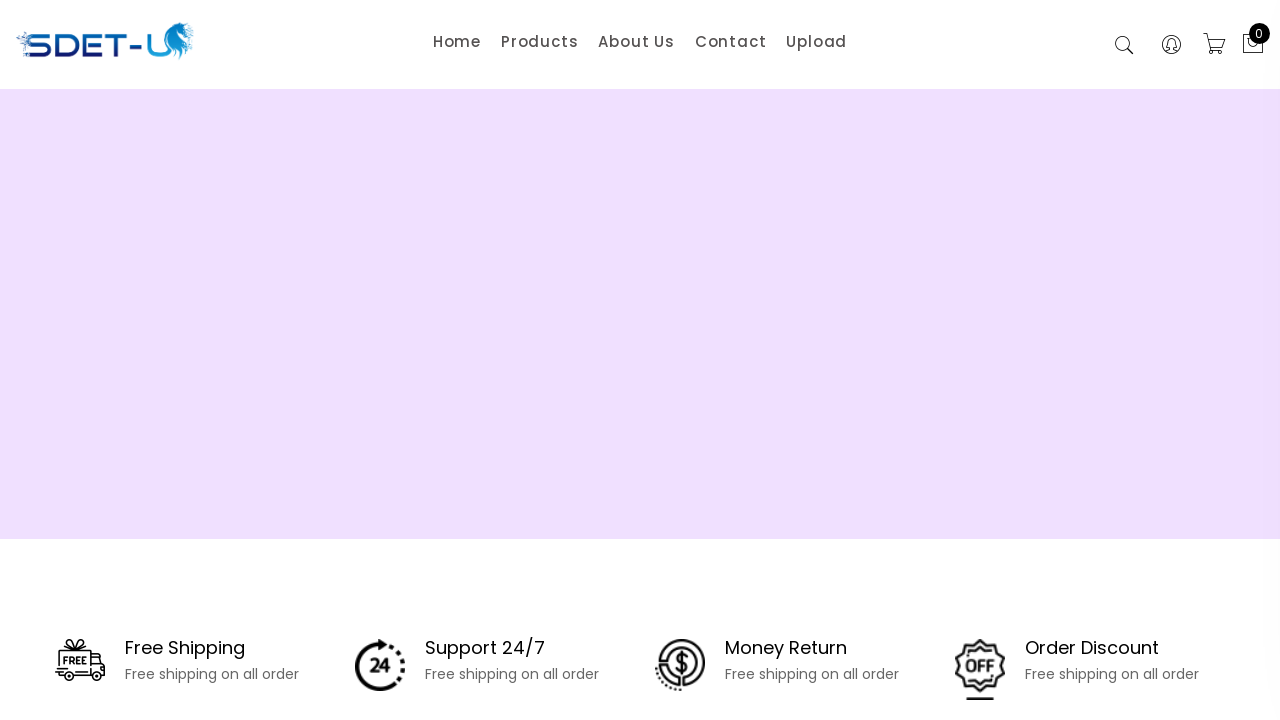

Verified navigation link 'Products' is displayed in position 2
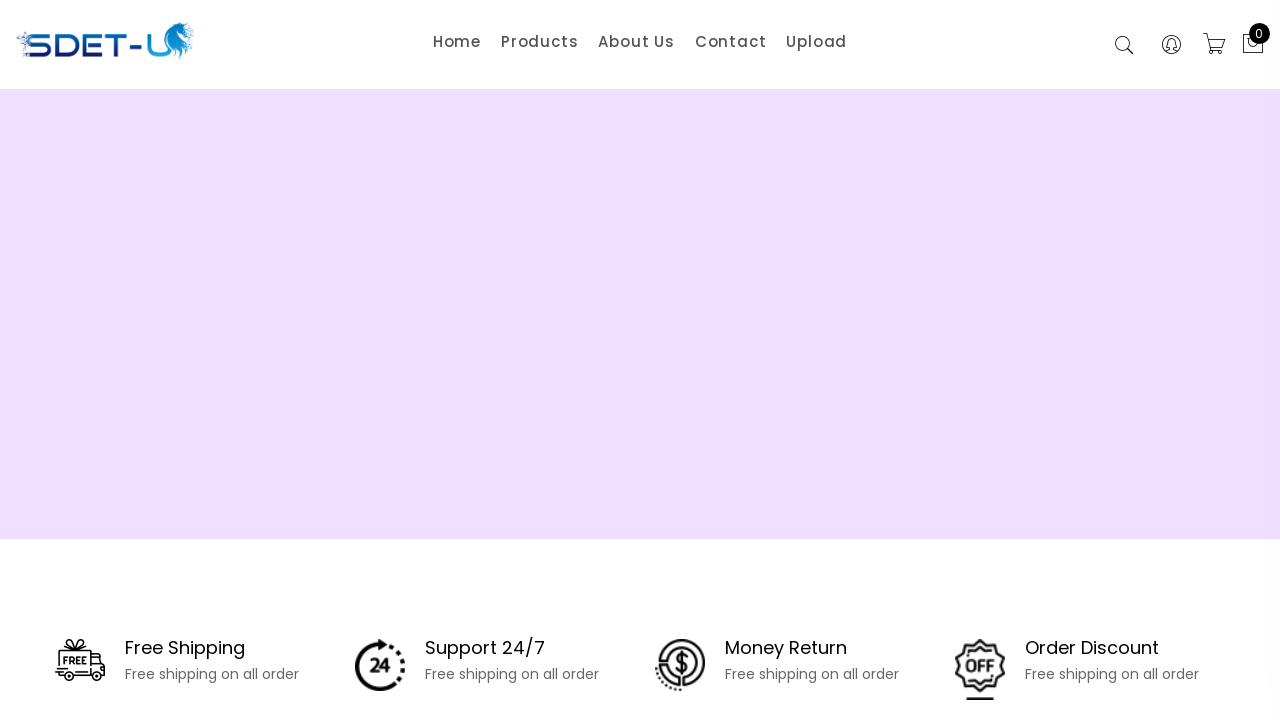

Verified navigation link 'About Us' is displayed in position 3
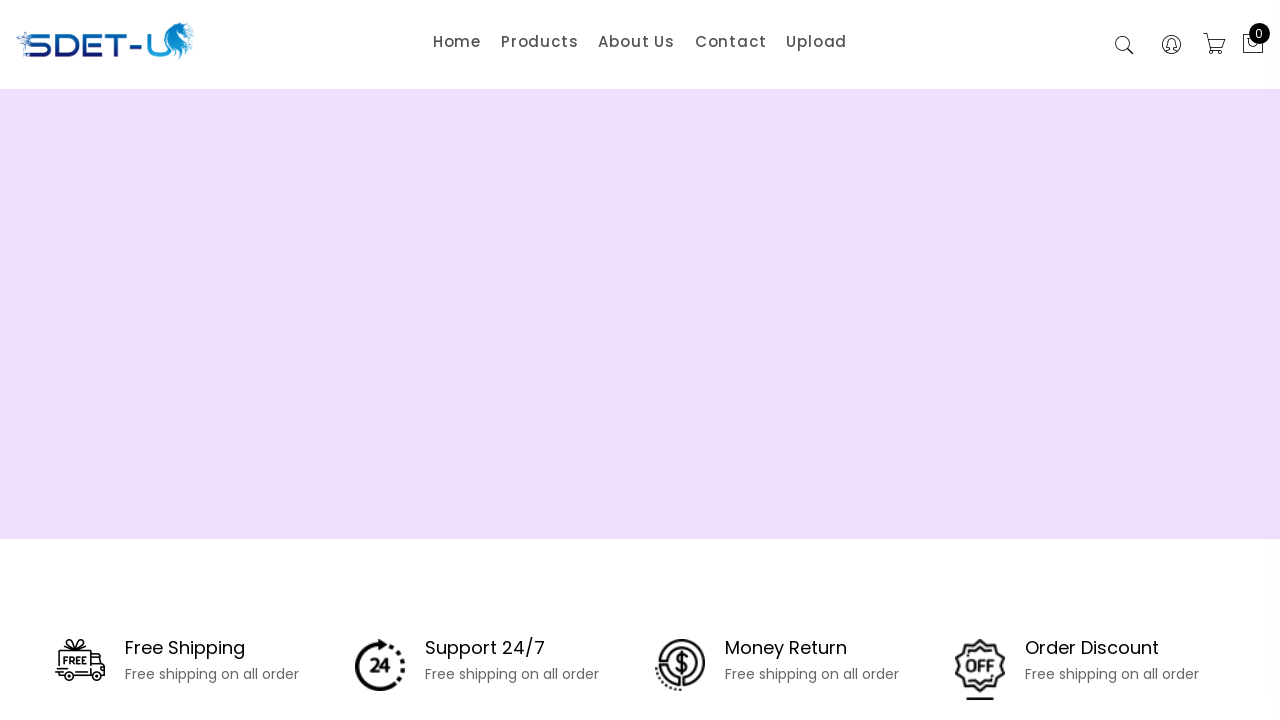

Verified navigation link 'Contact' is displayed in position 4
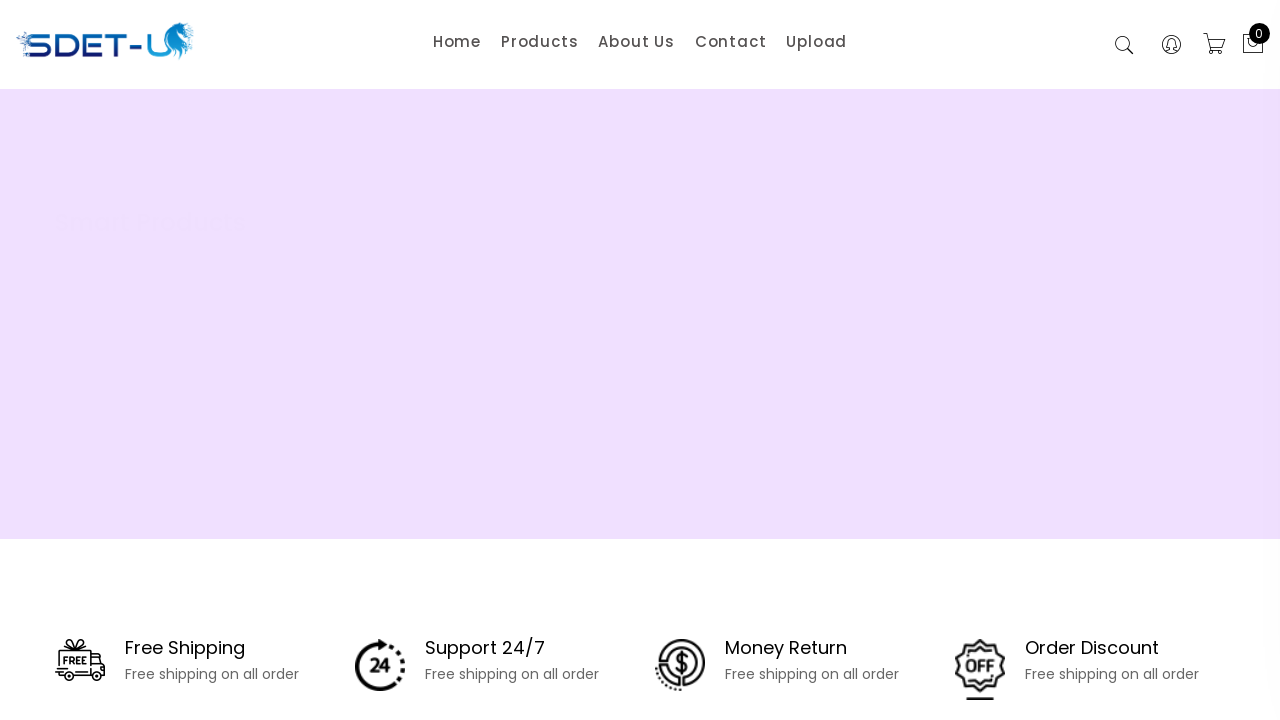

Verified navigation link 'Upload' is displayed in position 5
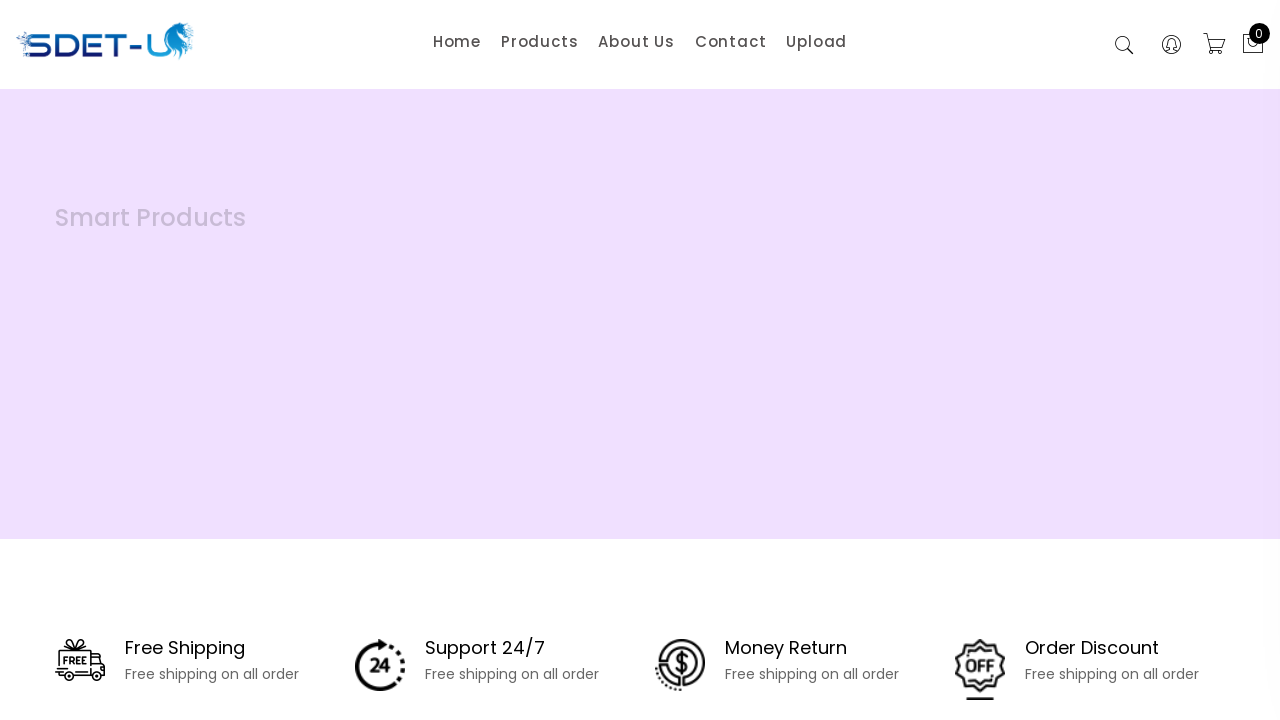

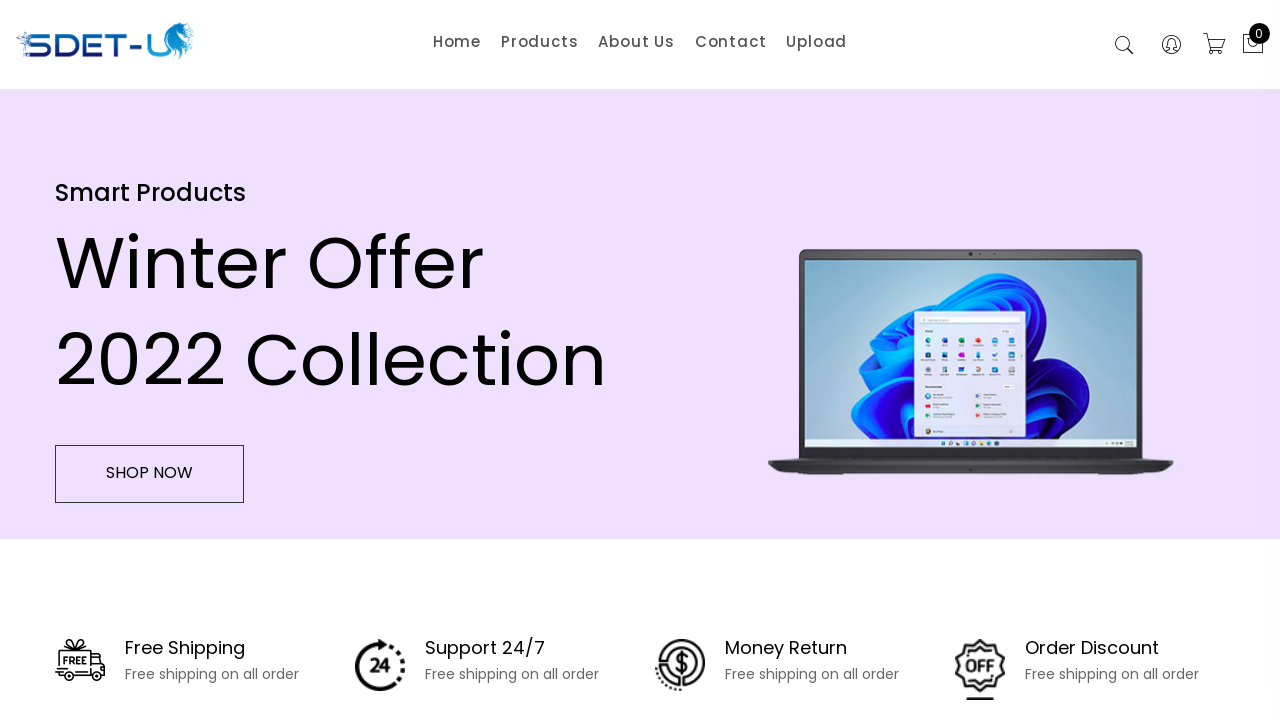